Tests hover functionality by hovering over an avatar image and verifying that the associated caption/user information becomes visible.

Starting URL: http://the-internet.herokuapp.com/hovers

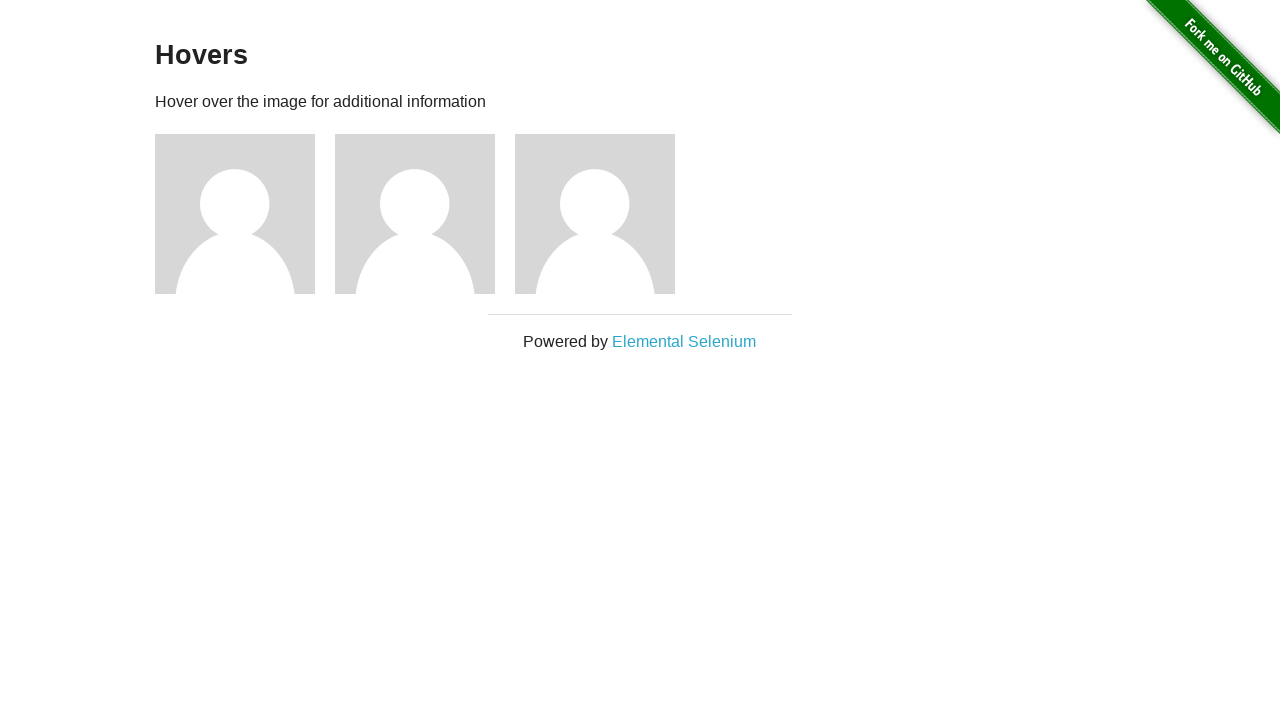

Hovered over the first avatar image at (245, 214) on .figure >> nth=0
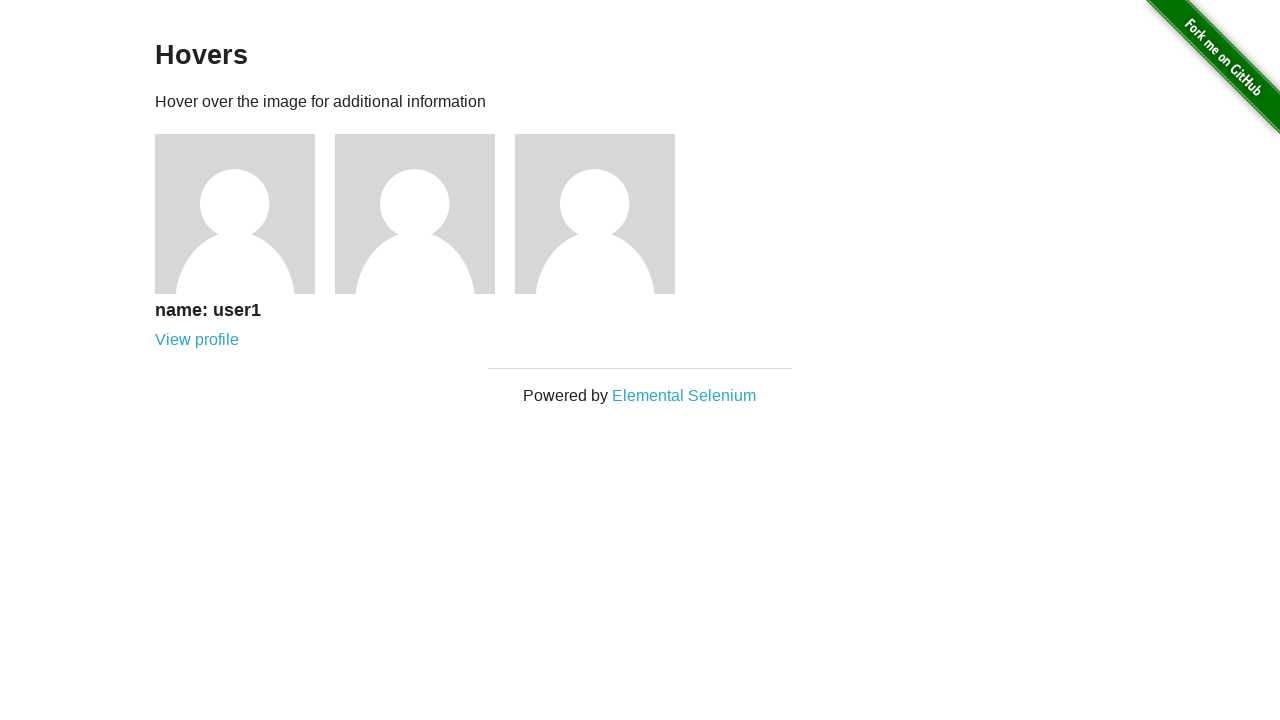

Caption became visible after hovering
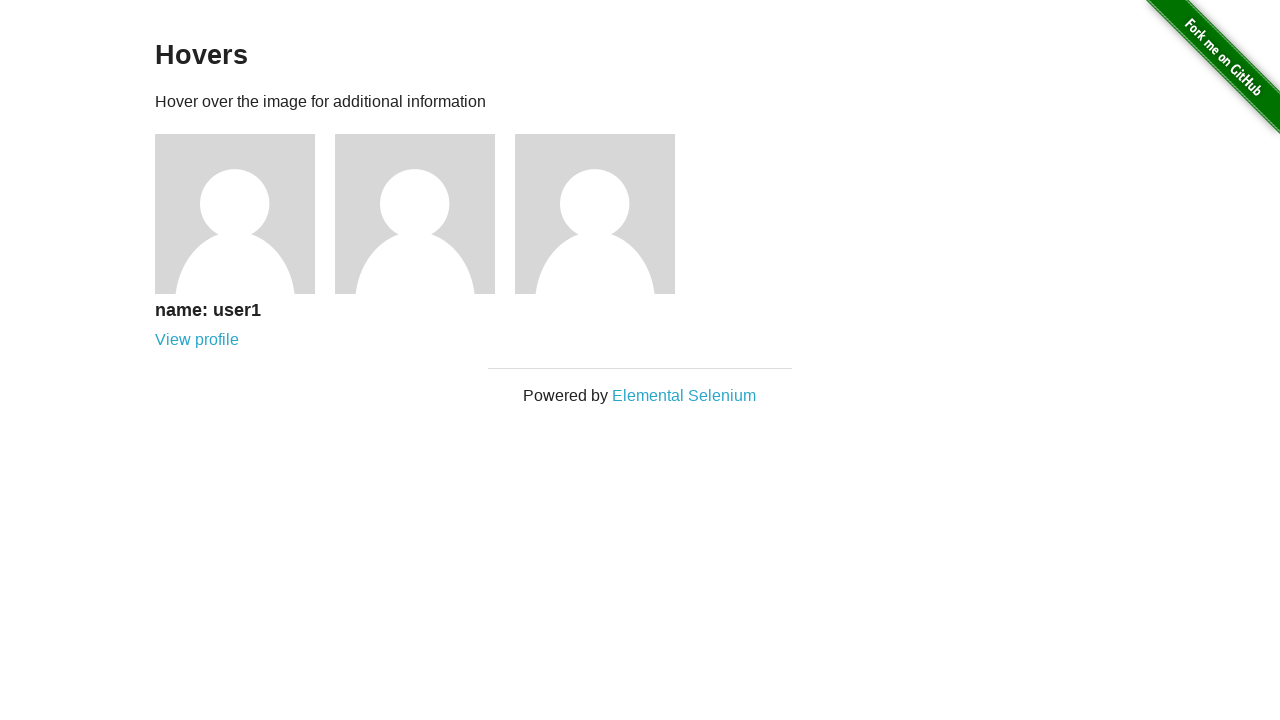

Asserted that caption is visible
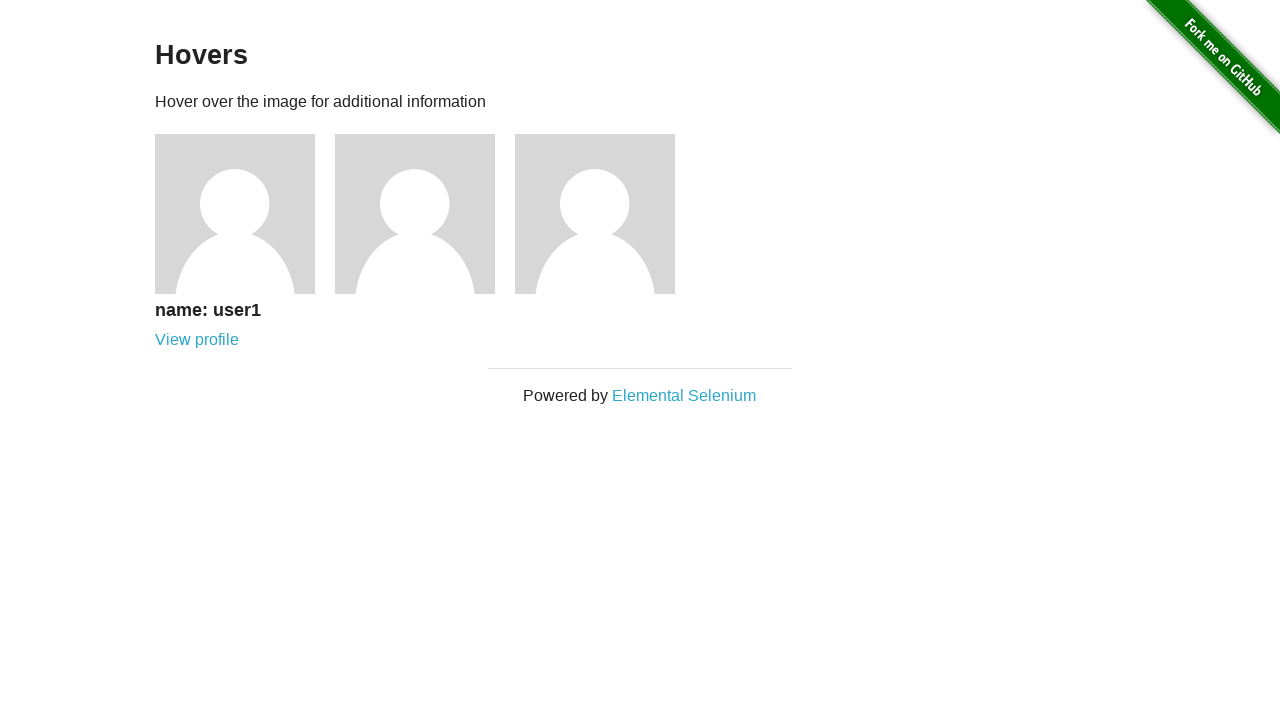

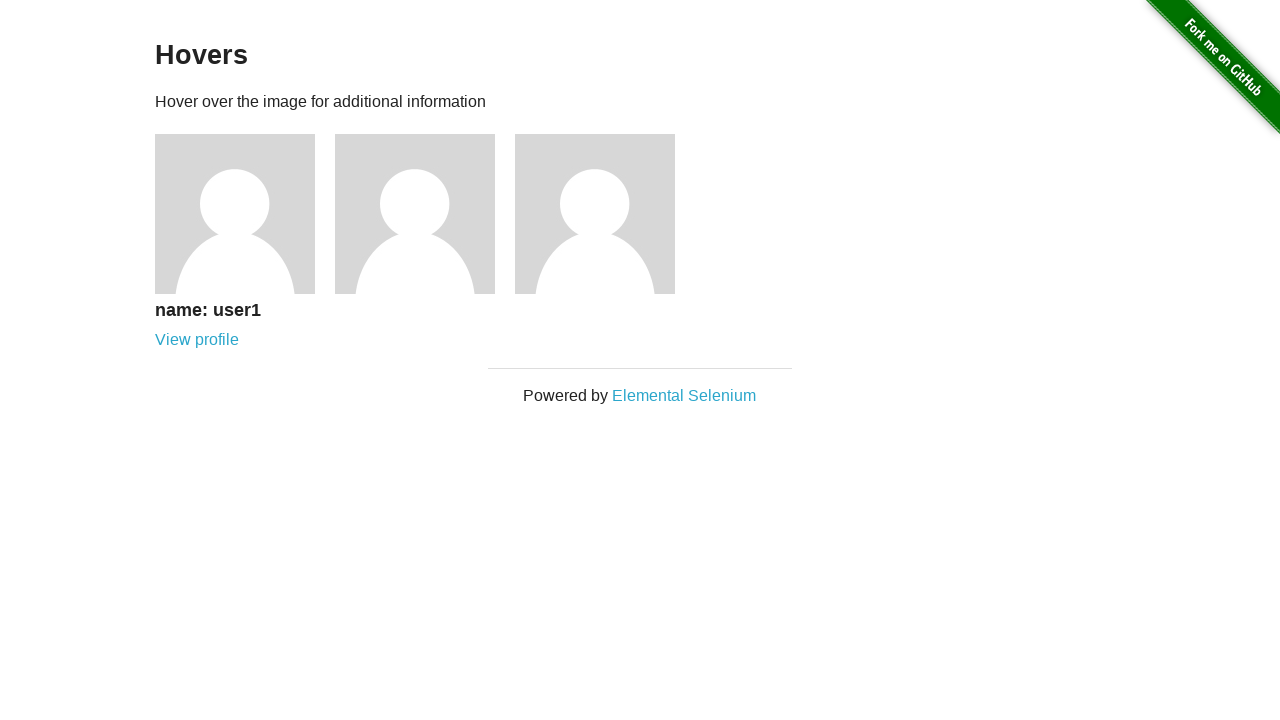